Tests dynamic loading functionality by clicking a start button and waiting for the loading icon to disappear and hello text to appear, with zero wait time configuration.

Starting URL: https://automationfc.github.io/dynamic-loading/

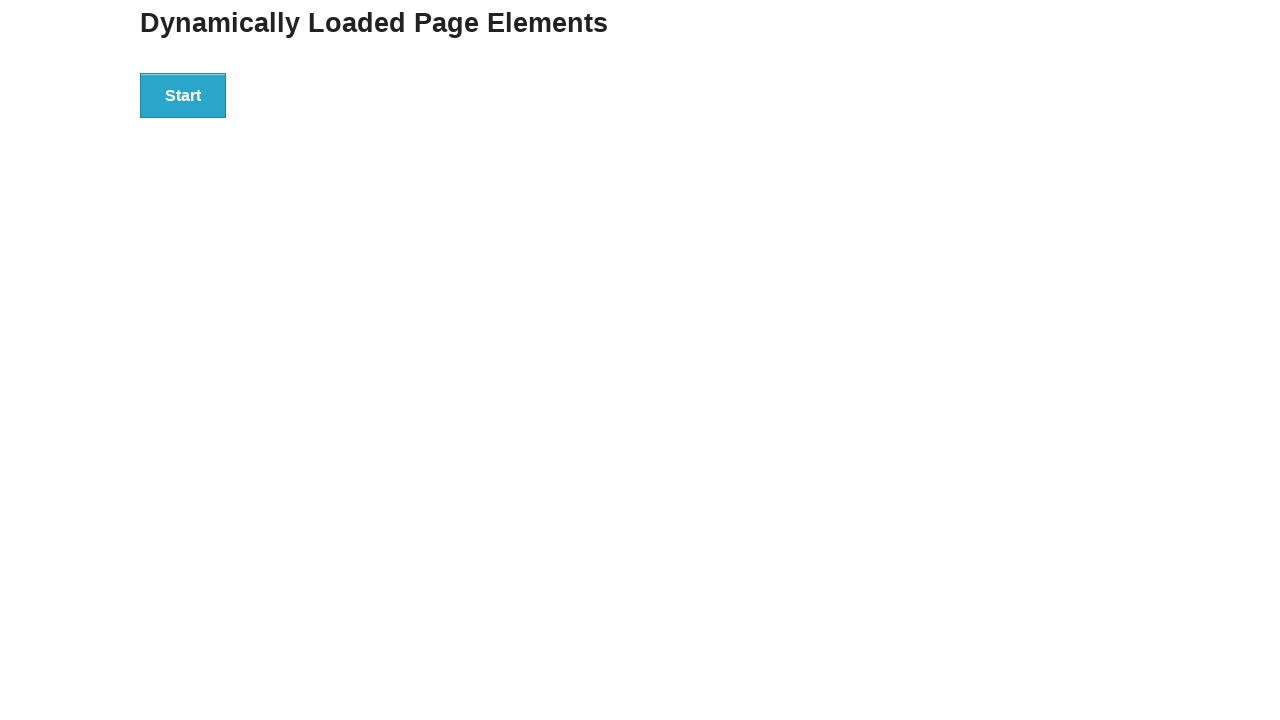

Clicked start button to initiate dynamic loading at (183, 95) on div#start > button
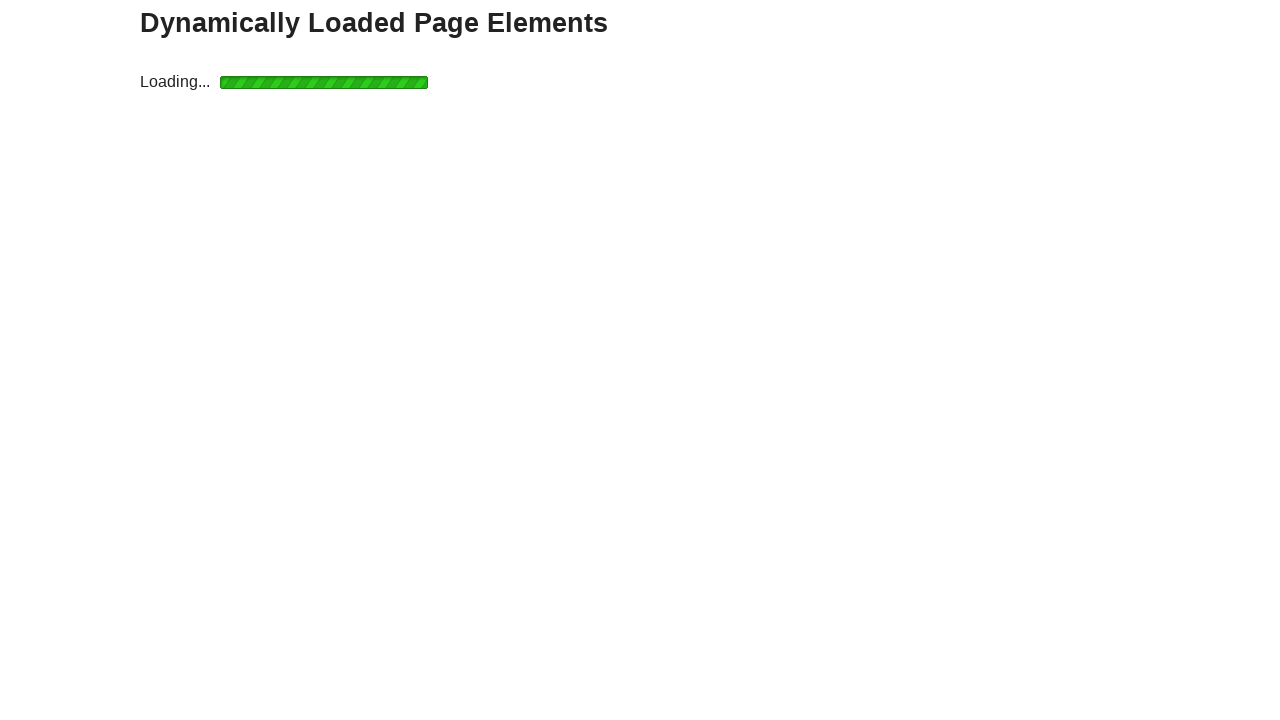

Loading icon disappeared
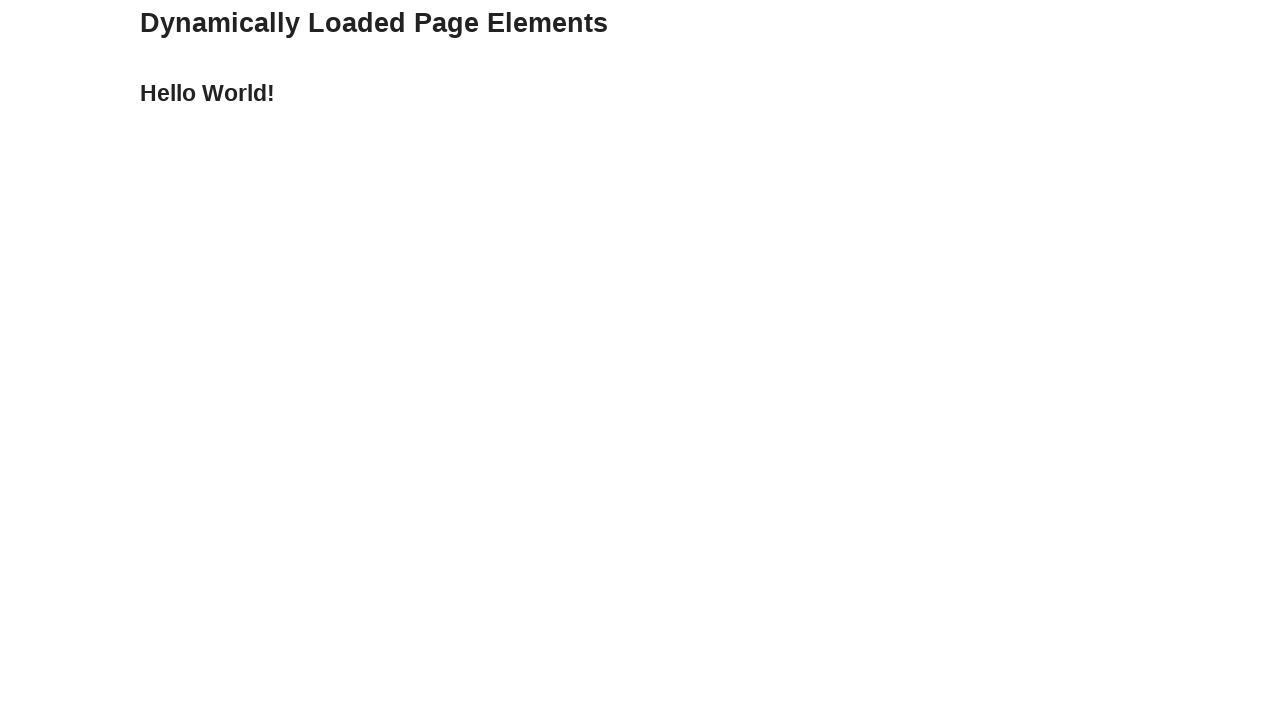

Hello text appeared indicating dynamic loading completed
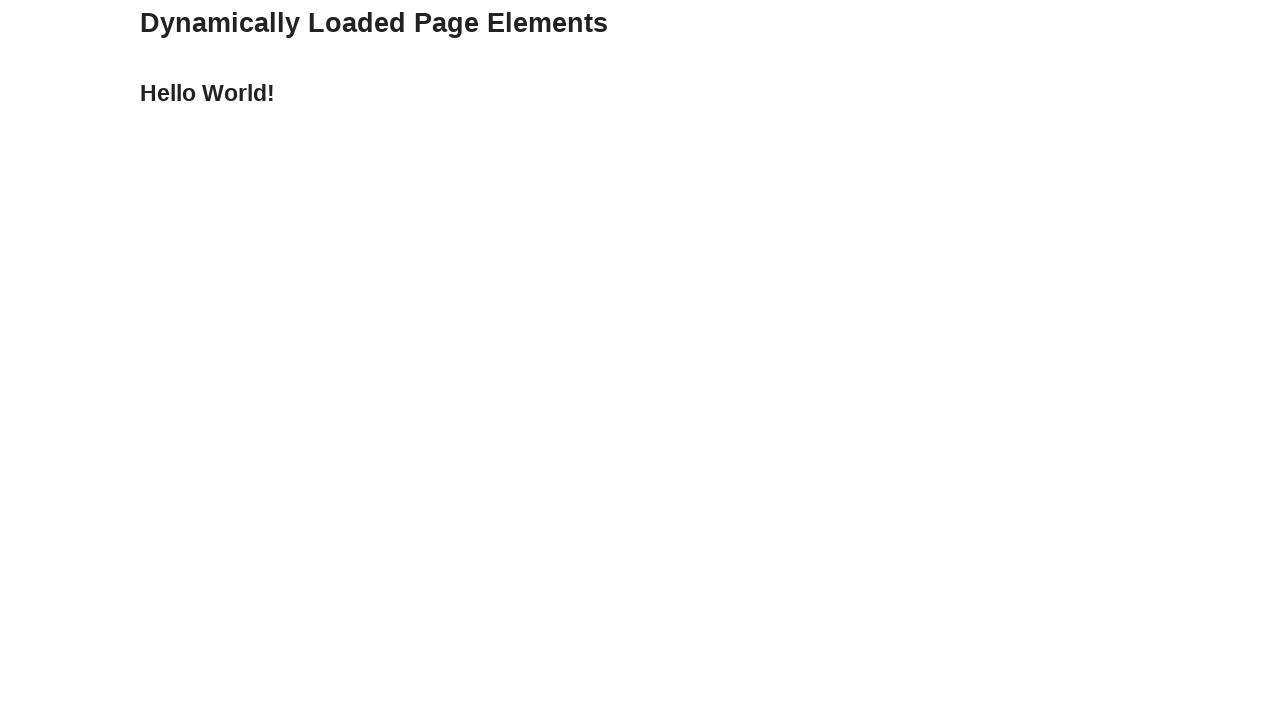

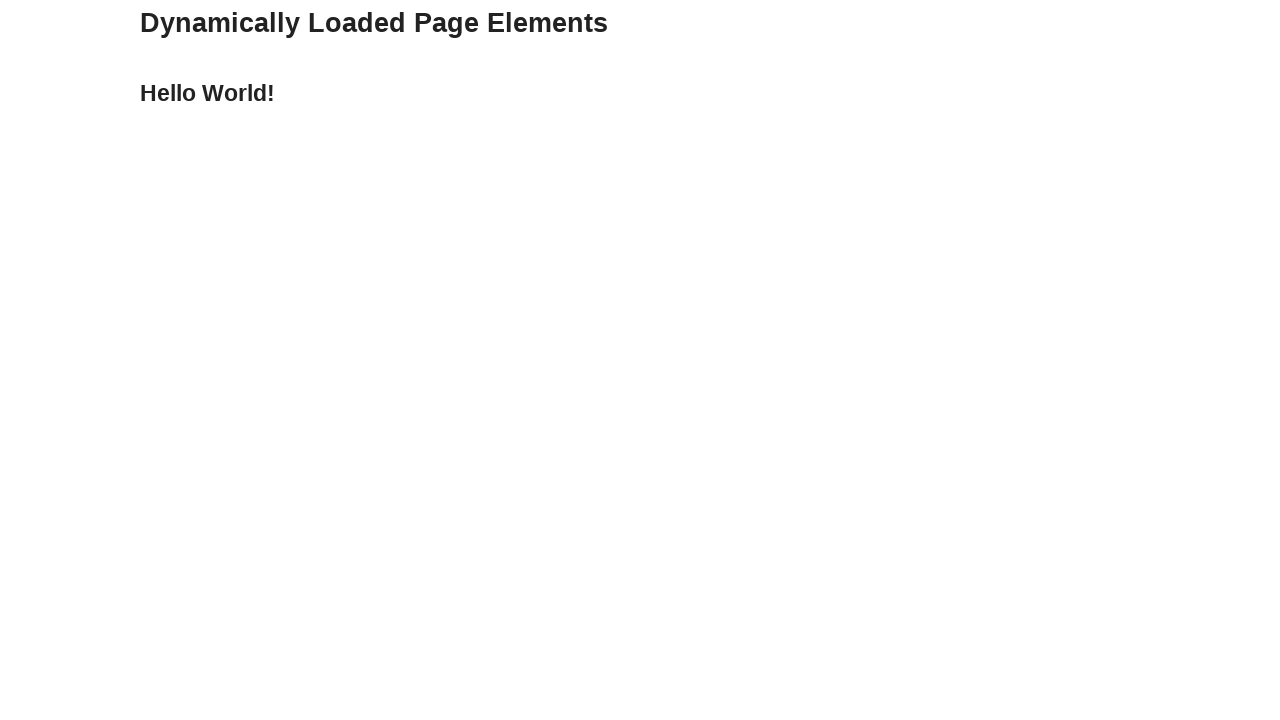